Tests calculator invalid input handling by entering "invalid" as first number and verifying appropriate error message

Starting URL: https://calculatorhtml.onrender.com/

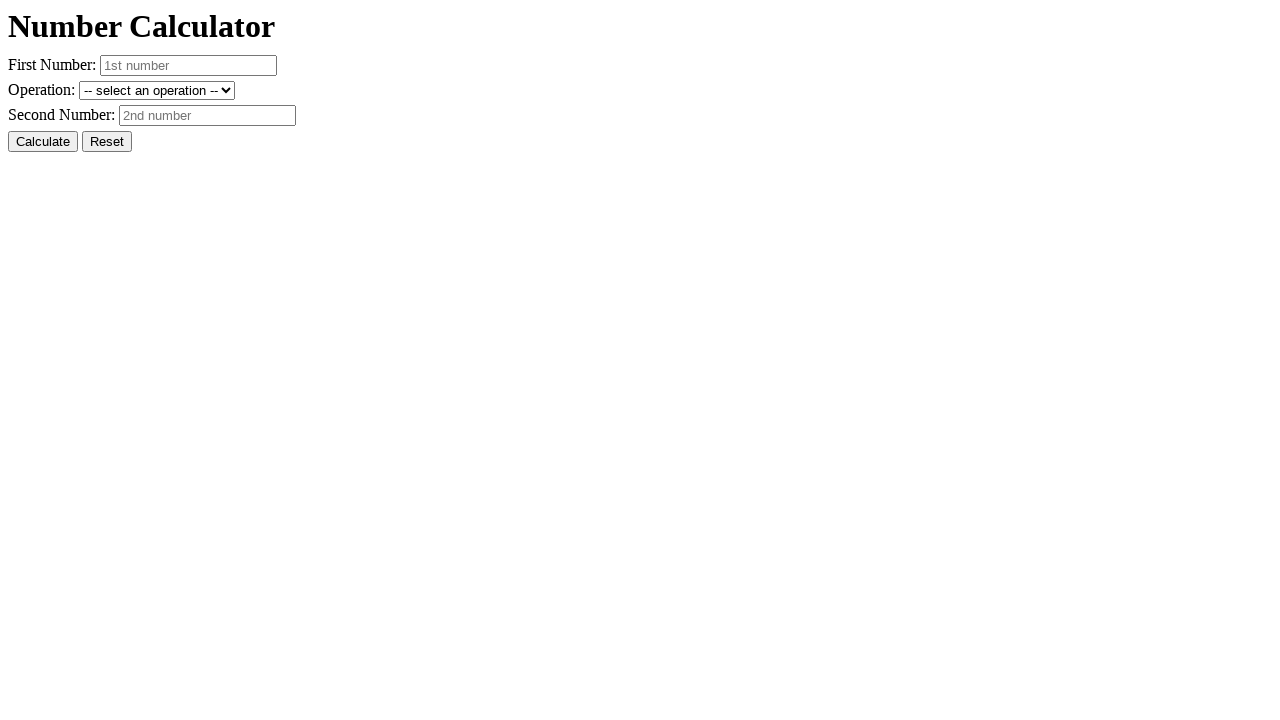

Clicked reset button to clear previous state at (107, 142) on #resetButton
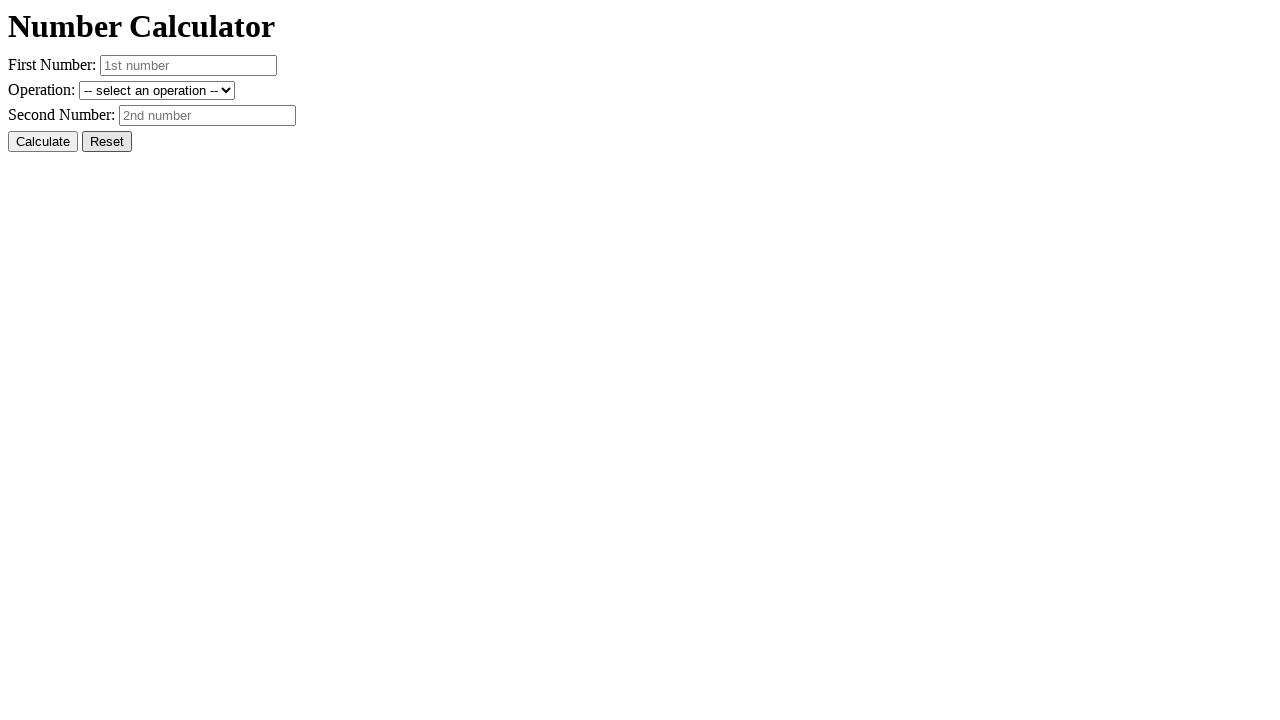

Entered 'invalid' as first number on #number1
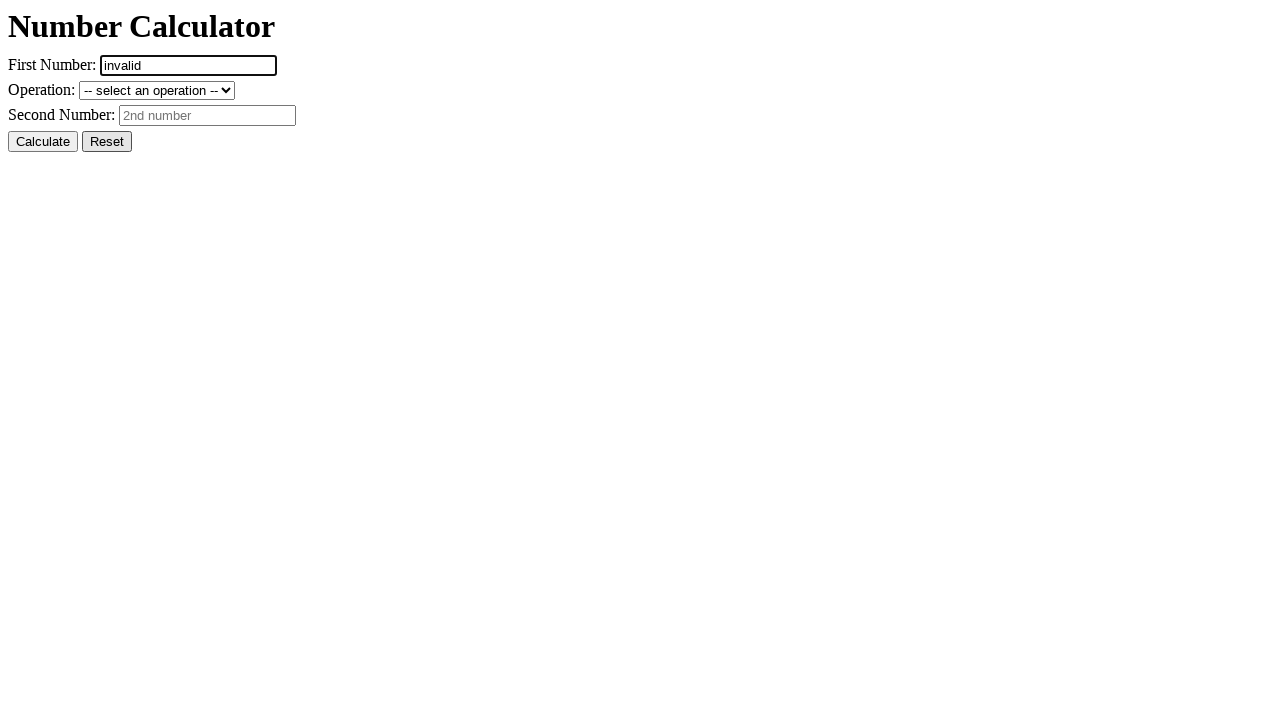

Entered '10' as second number on #number2
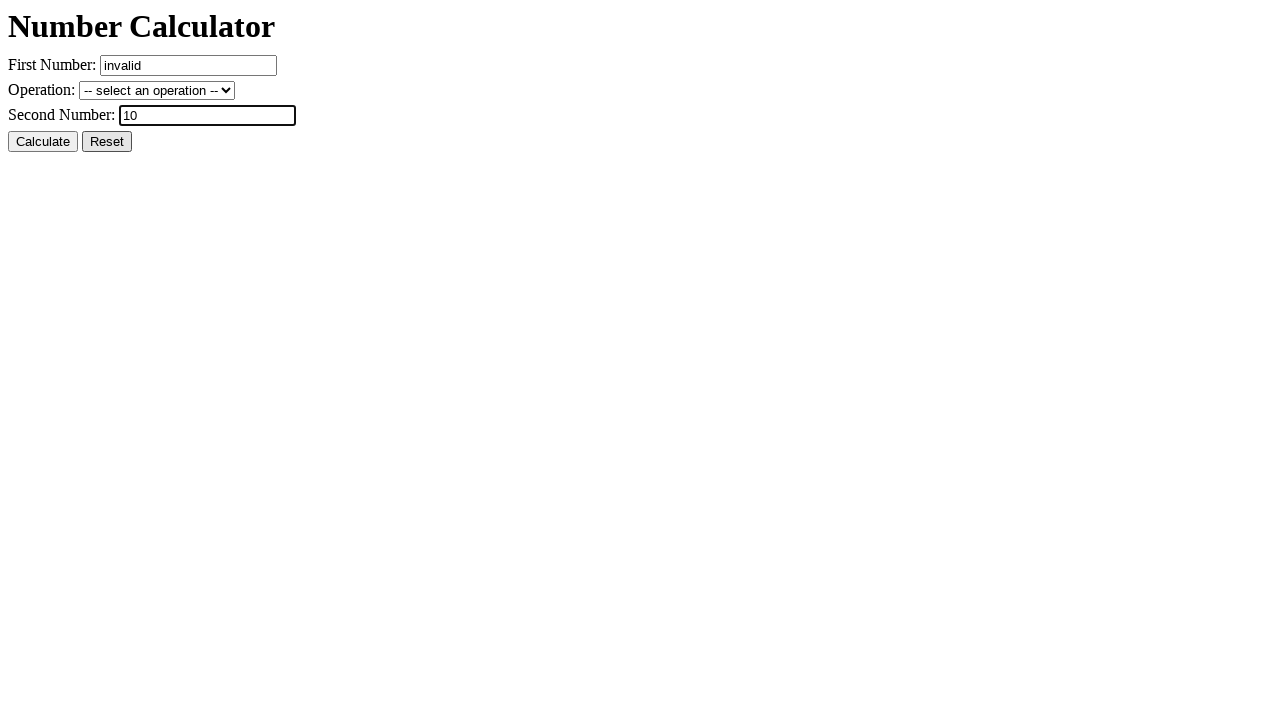

Selected addition operation on #operation
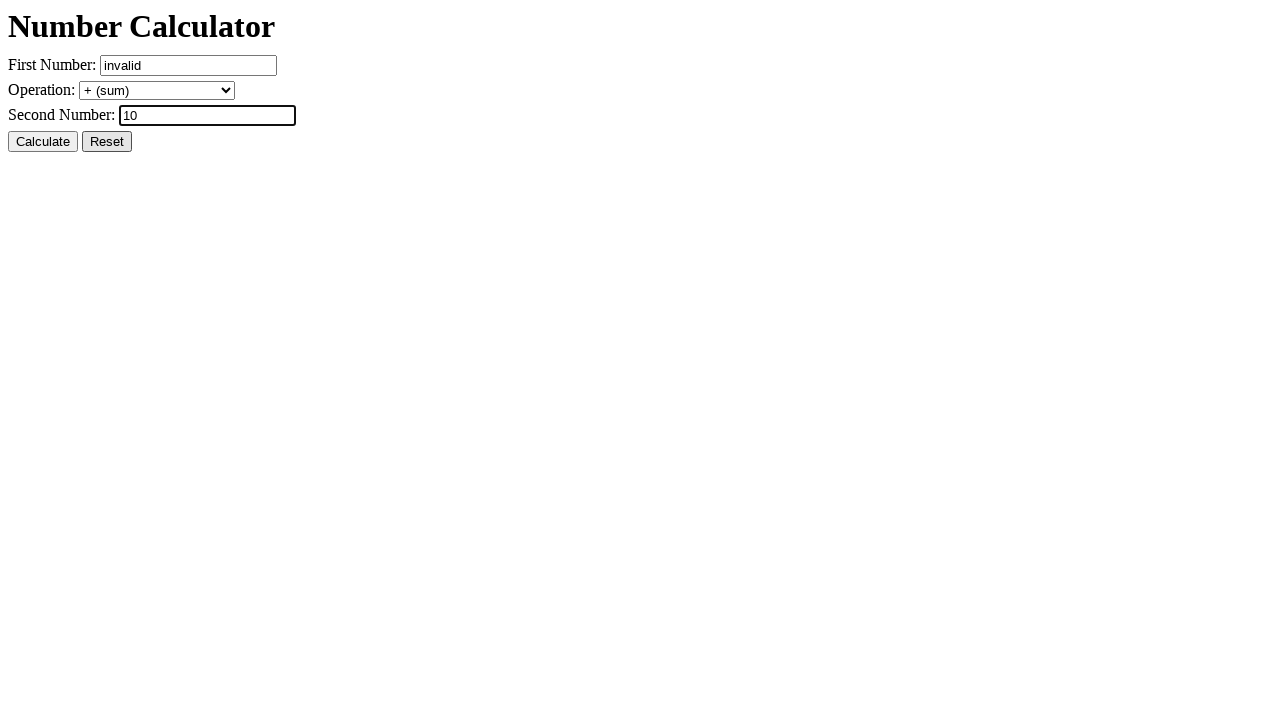

Clicked calculate button at (43, 142) on #calcButton
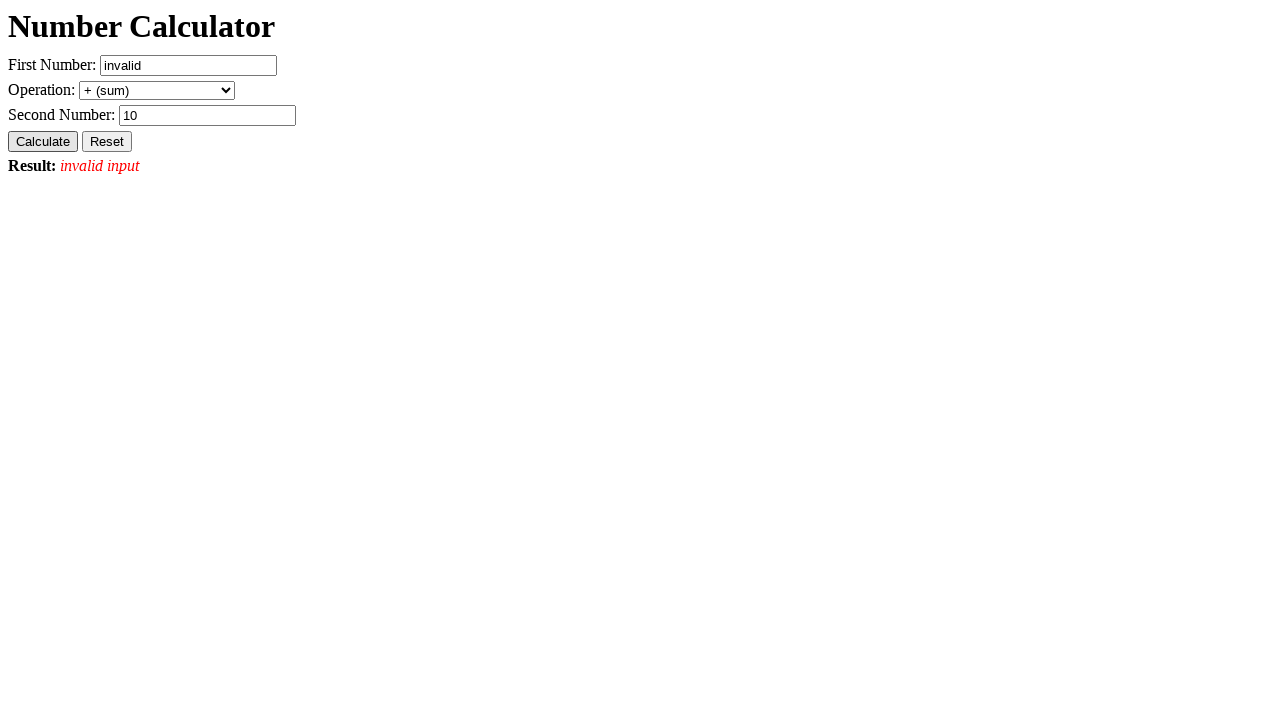

Result field loaded with error message for invalid input
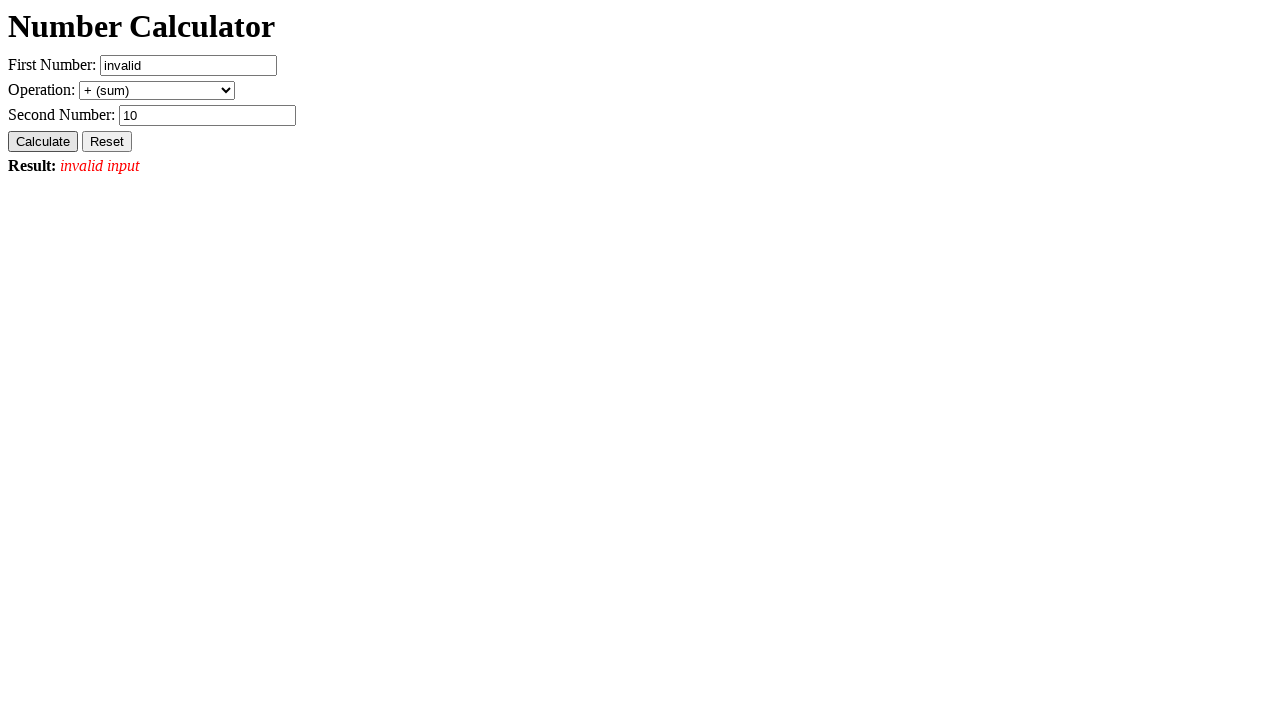

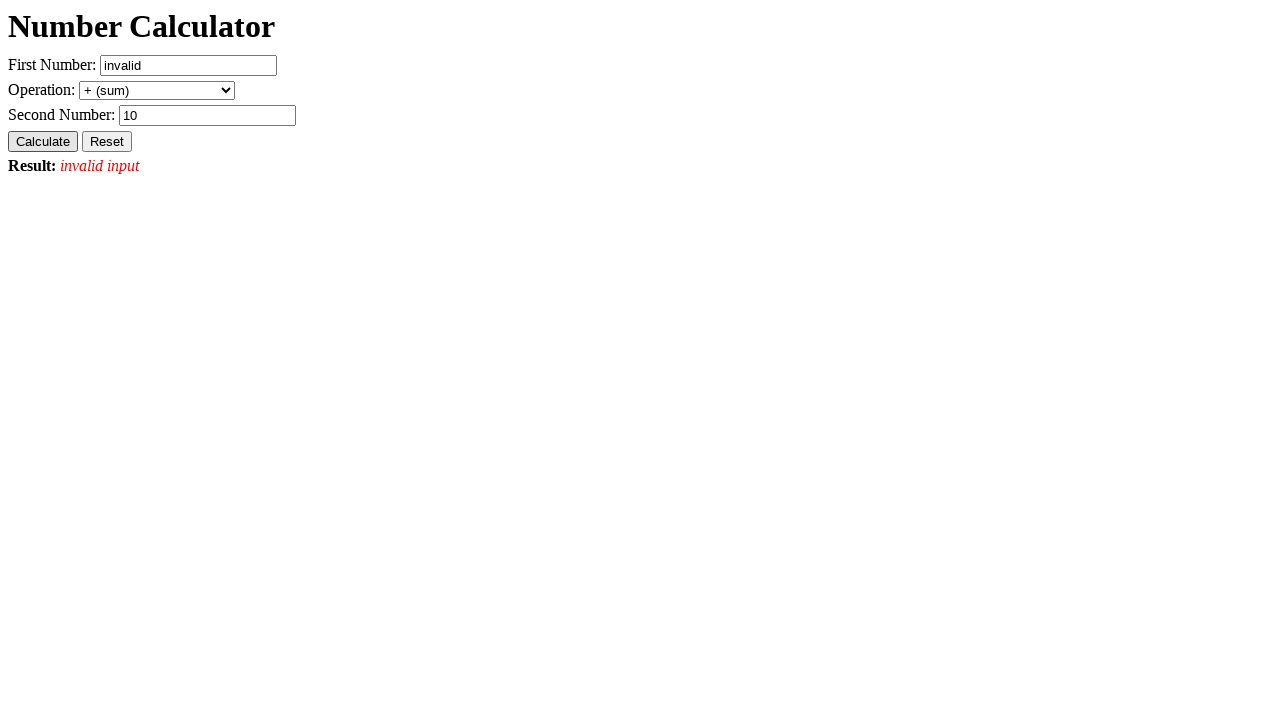